Tests opting out of A/B testing by adding an opt-out cookie on the homepage before navigating to the A/B test page, verifying the page shows "No A/B Test" heading.

Starting URL: http://the-internet.herokuapp.com

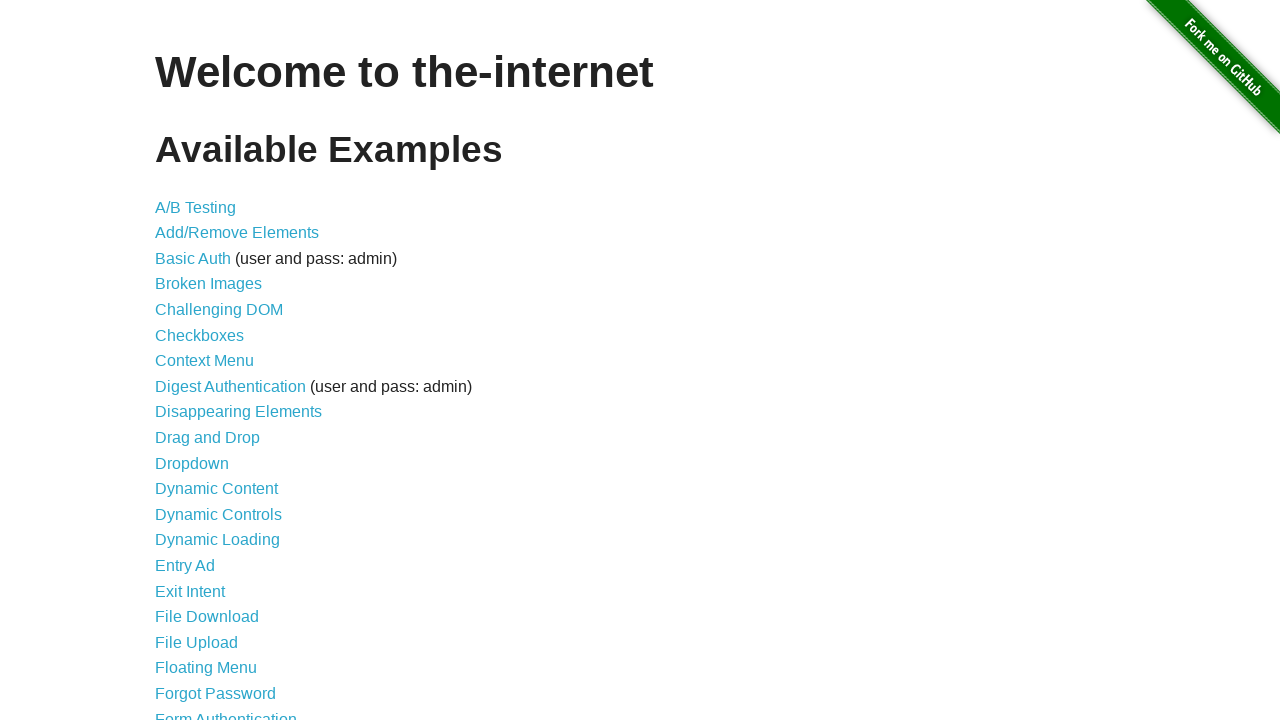

Added optimizelyOptOut cookie to opt out of A/B testing
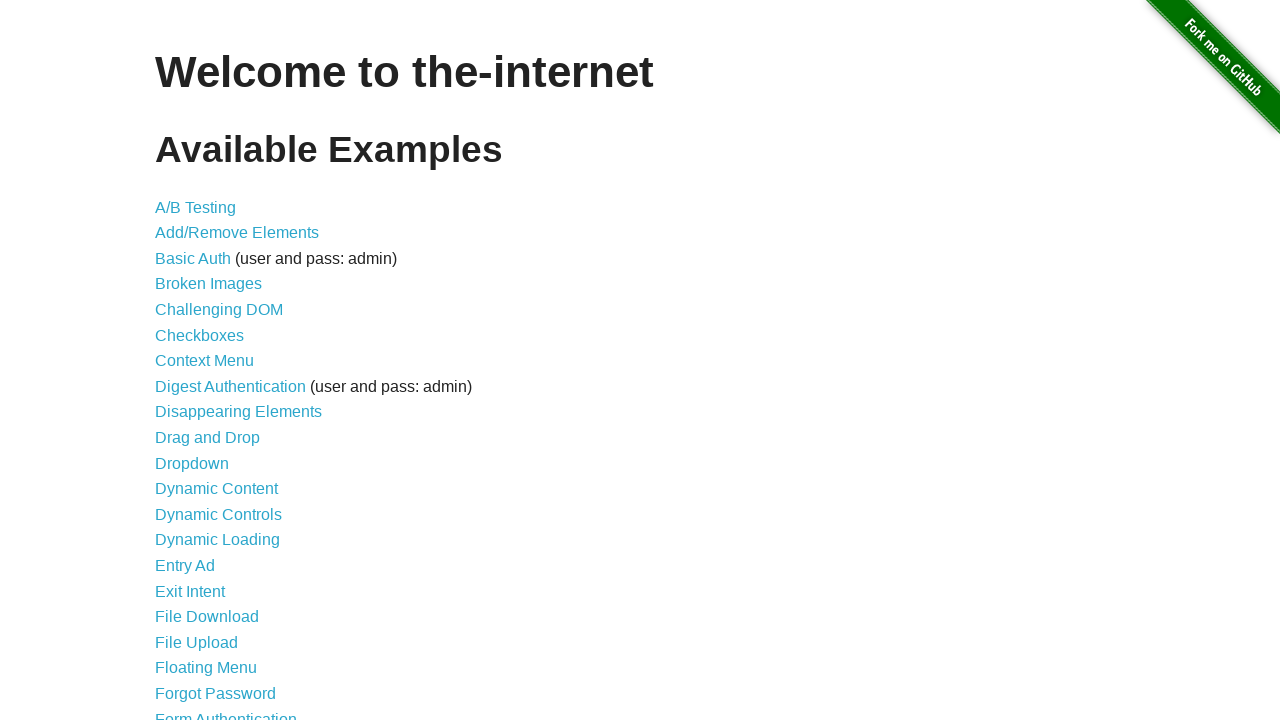

Navigated to A/B test page
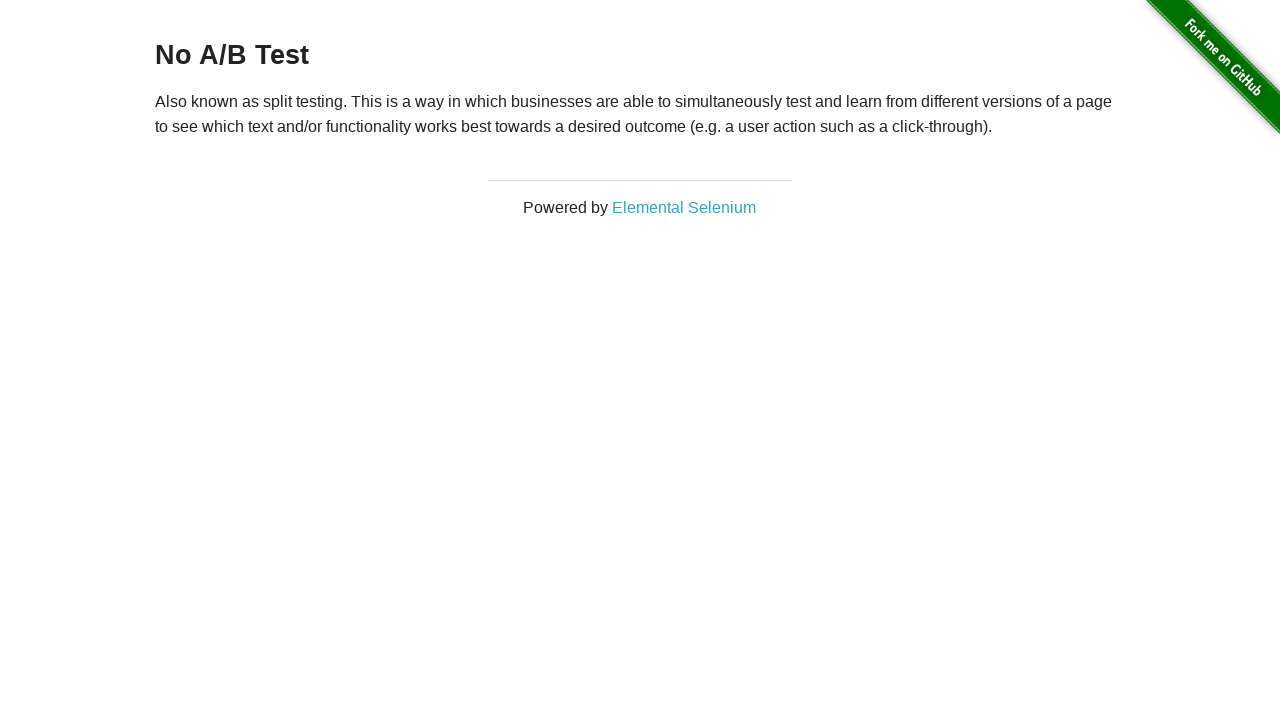

Retrieved heading text from A/B test page
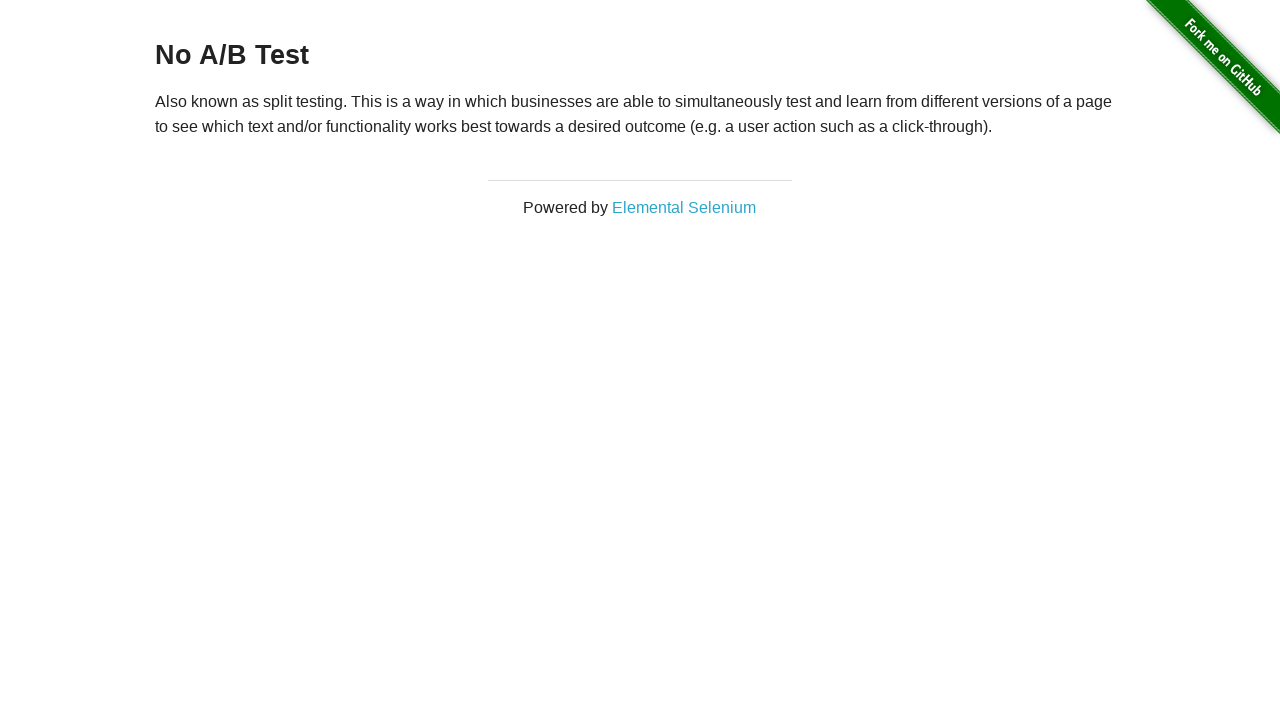

Verified heading displays 'No A/B Test', confirming opt-out cookie is working
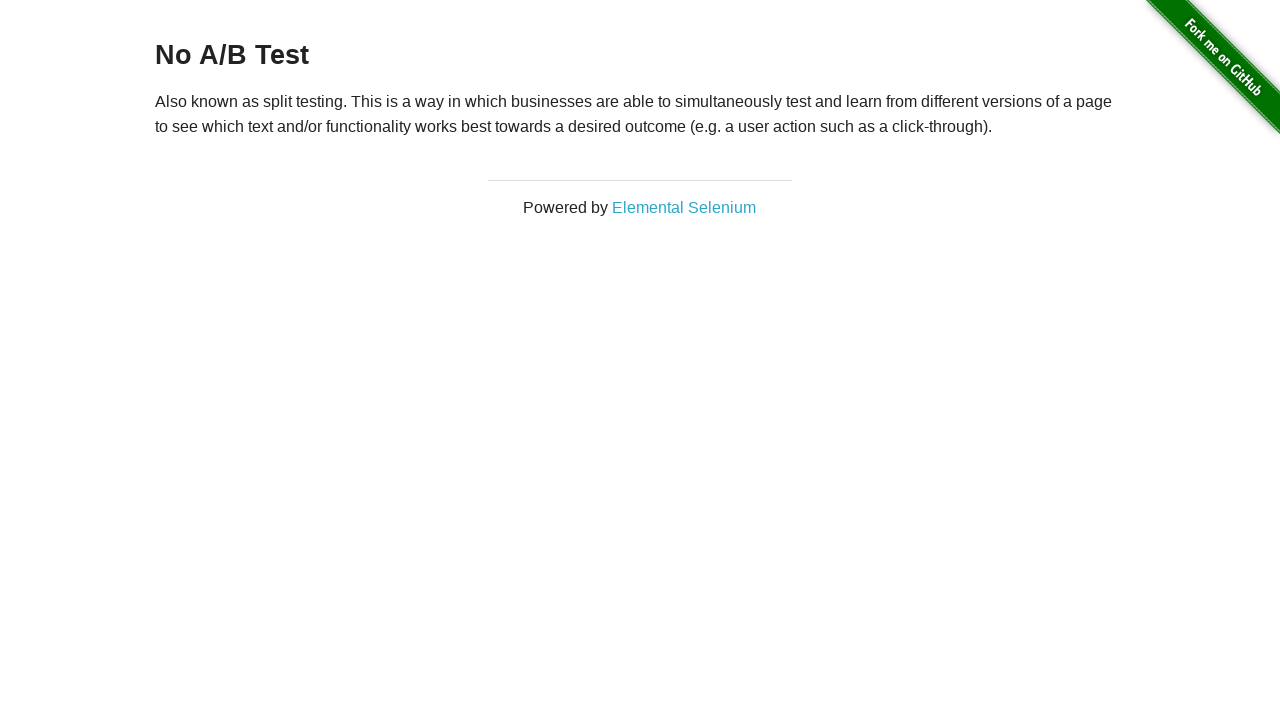

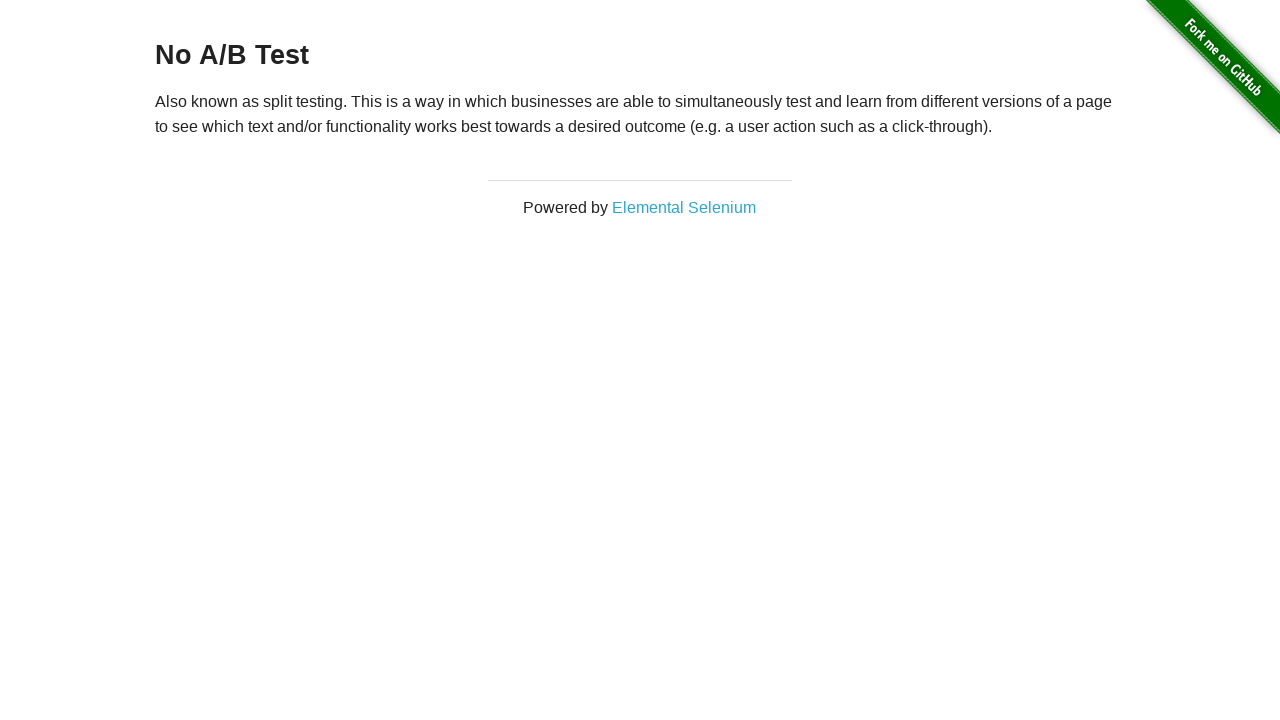